Navigates to a login practice page and waits for the page to load for visual verification.

Starting URL: https://rahulshettyacademy.com/loginpagePractise/

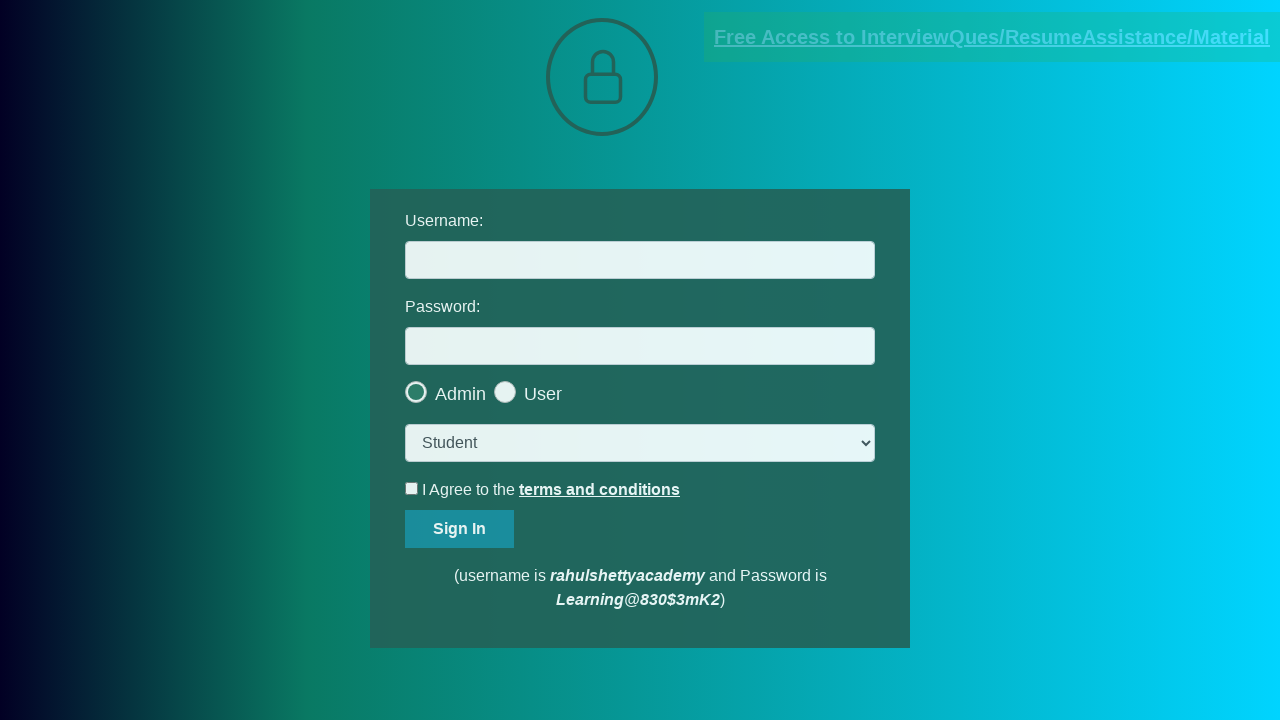

Page loaded completely (networkidle state reached)
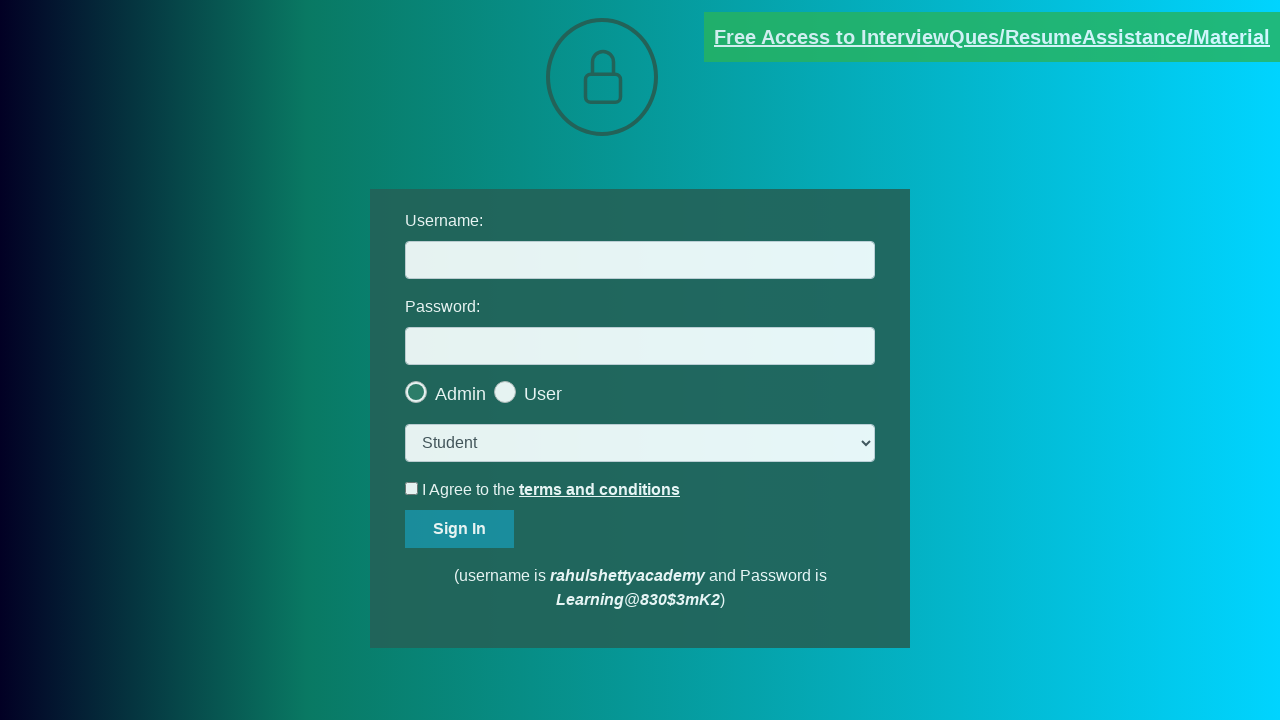

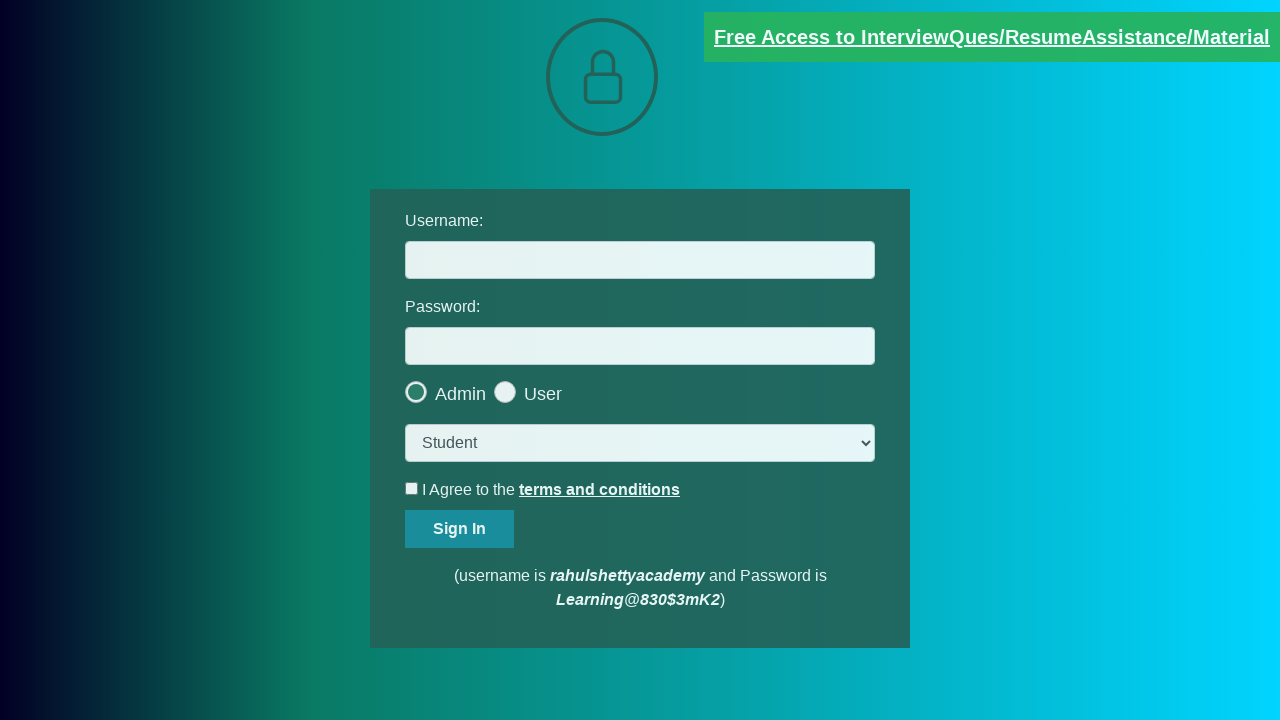